Tests form submission by filling all fields except the phone number field, then submitting the form.

Starting URL: https://qa-assessment.pages.dev/

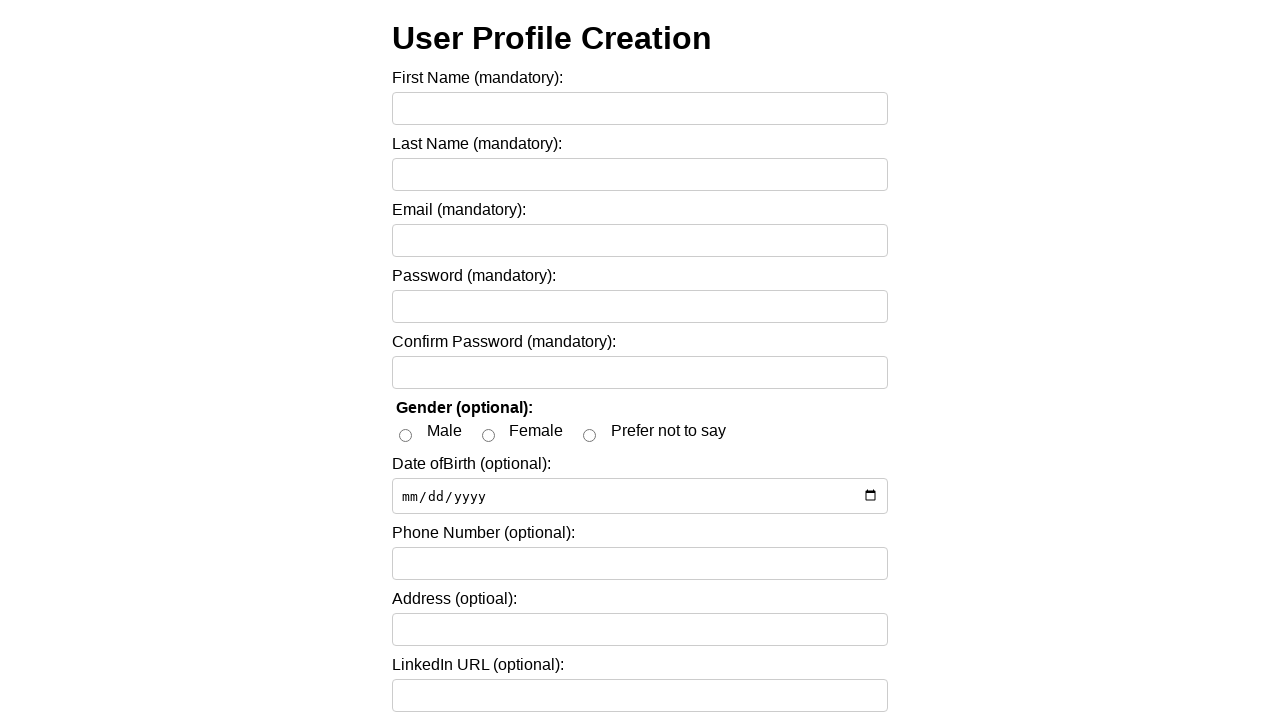

Filled first name field with 'Christopher' on input[name='firstName'], #firstName, input[placeholder*='First']
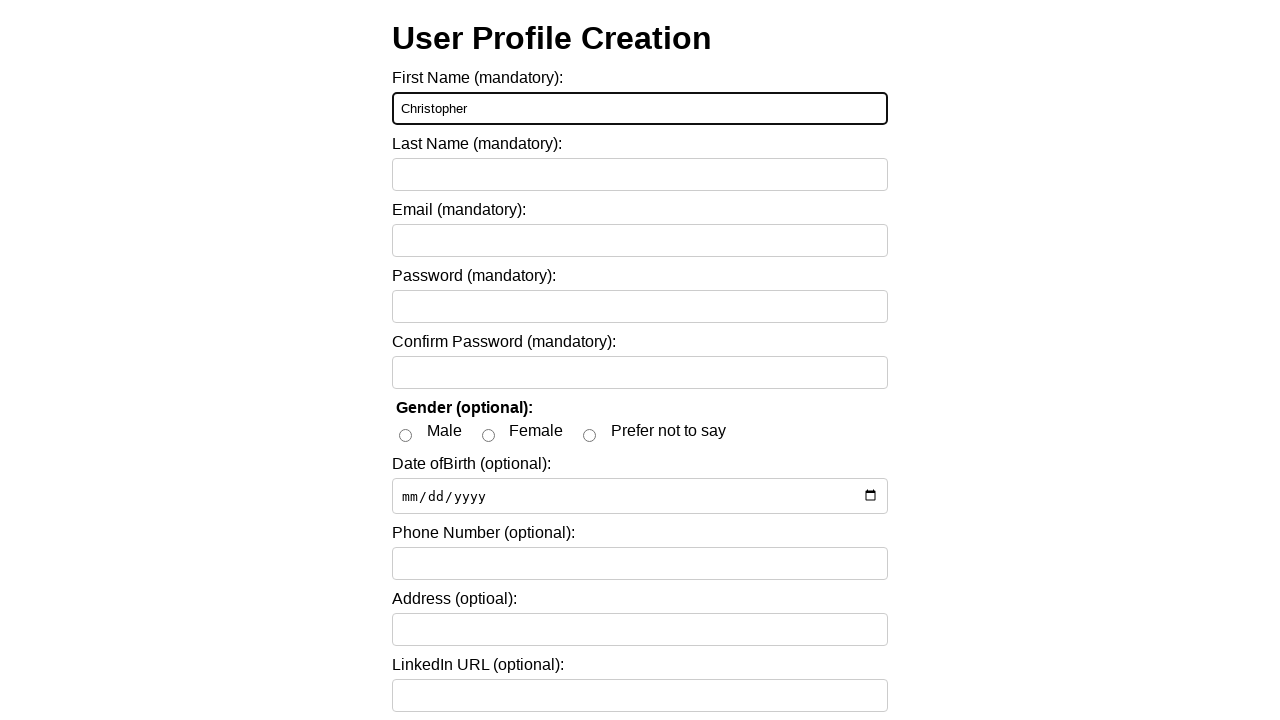

Filled last name field with 'Taylor' on input[name='lastName'], #lastName, input[placeholder*='Last']
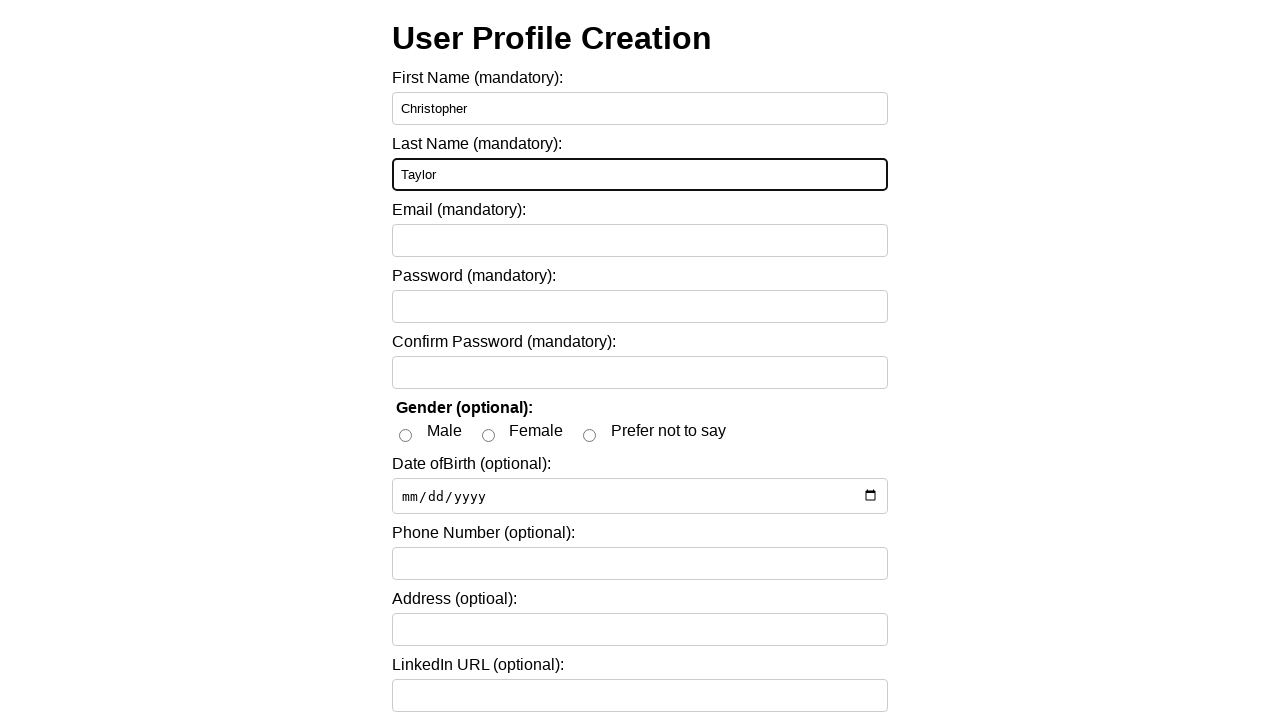

Filled email field with 'chris.taylor@testing.io' on input[name='email'], #email, input[type='email']
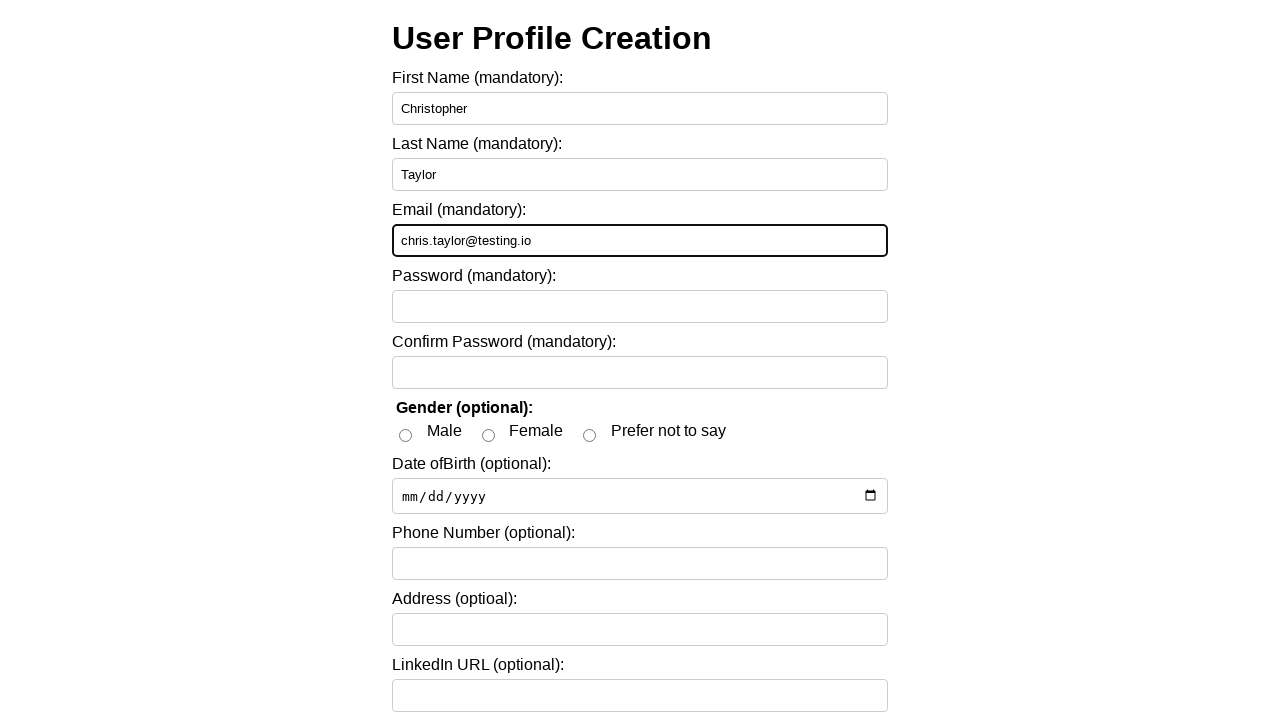

Filled password field with 'TaylorKey888!' on input[name='password'], #password, input[type='password']
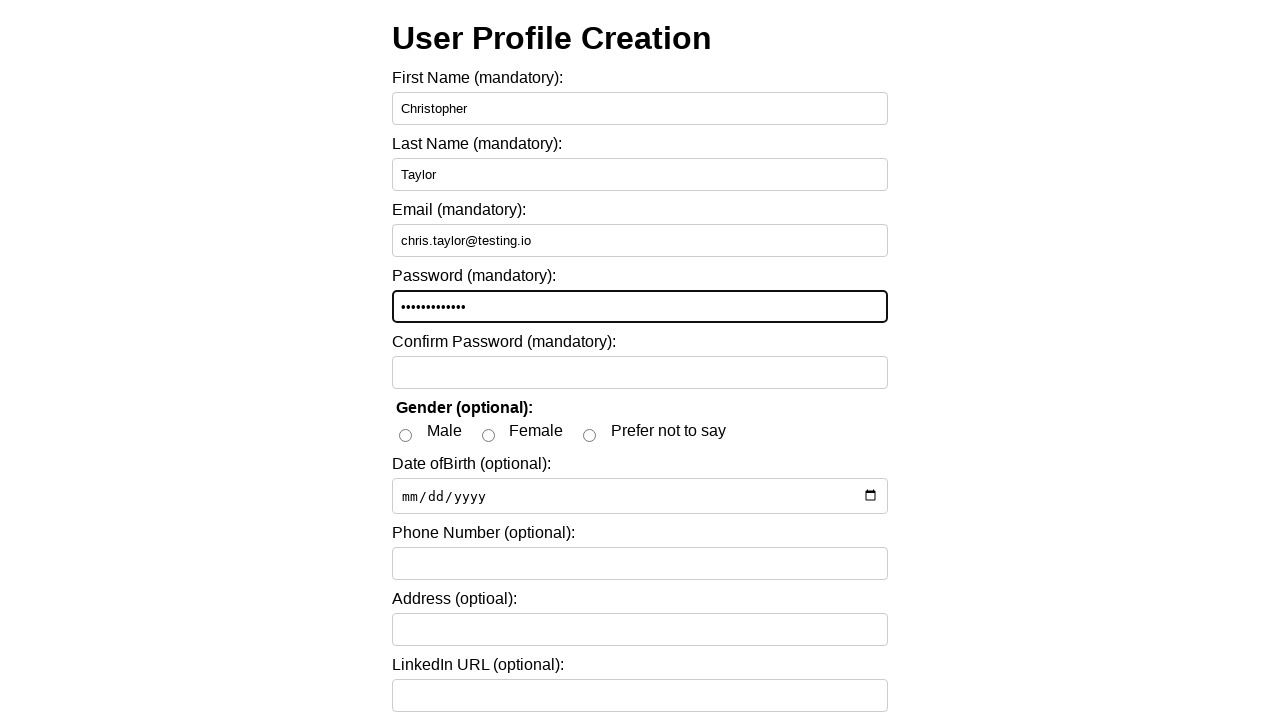

Filled confirm password field with 'TaylorKey888!' on input[name='confirmPassword'], #confirmPassword
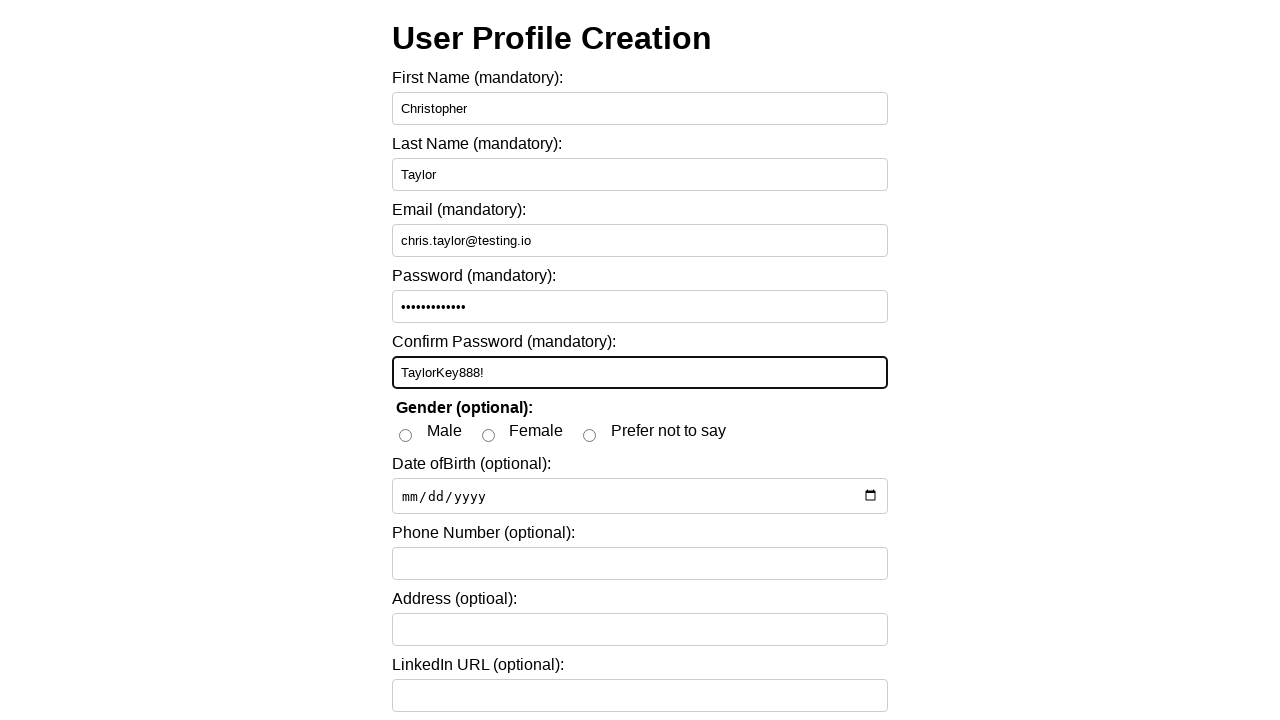

Selected gender checkbox/radio (male) at (406, 435) on input[type='checkbox'], input[type='radio'][value='male']
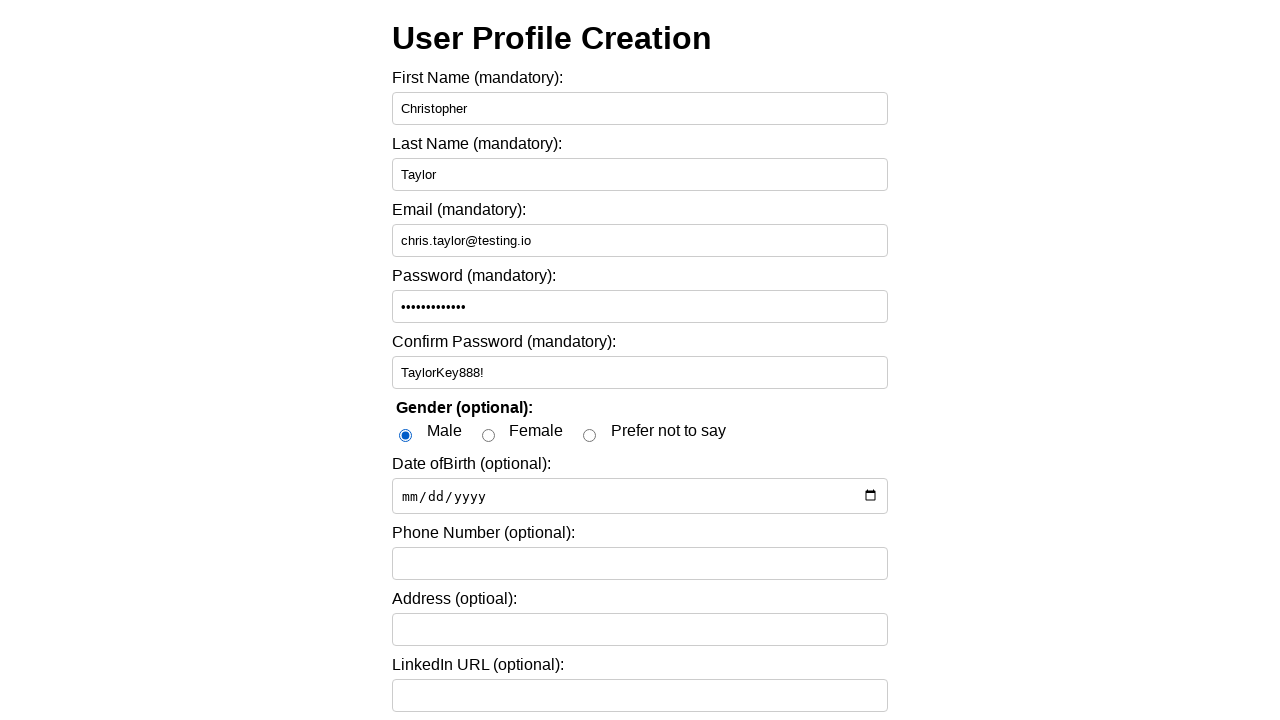

Filled date of birth field with '1991-02-14' on input[type='date'], input[name='dateOfBirth'], #dateOfBirth
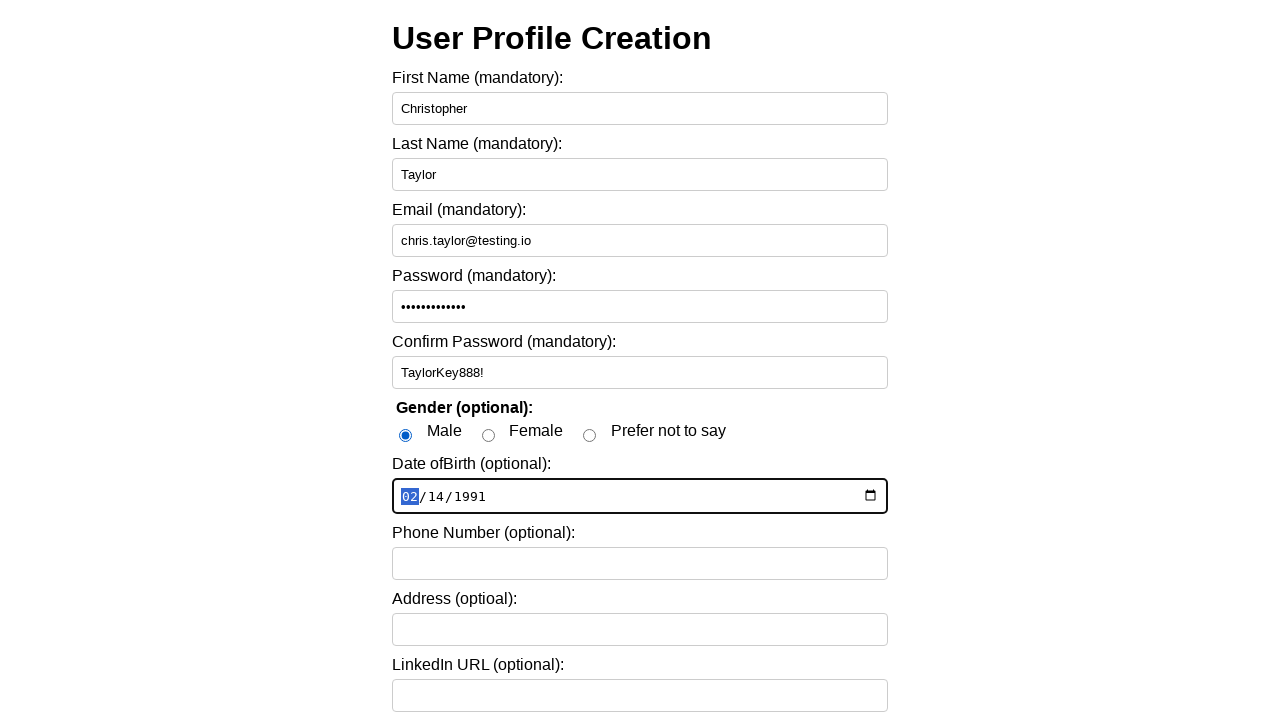

Filled address field with '222 QA Boulevard' on input[name='address'], #address, textarea[name='address']
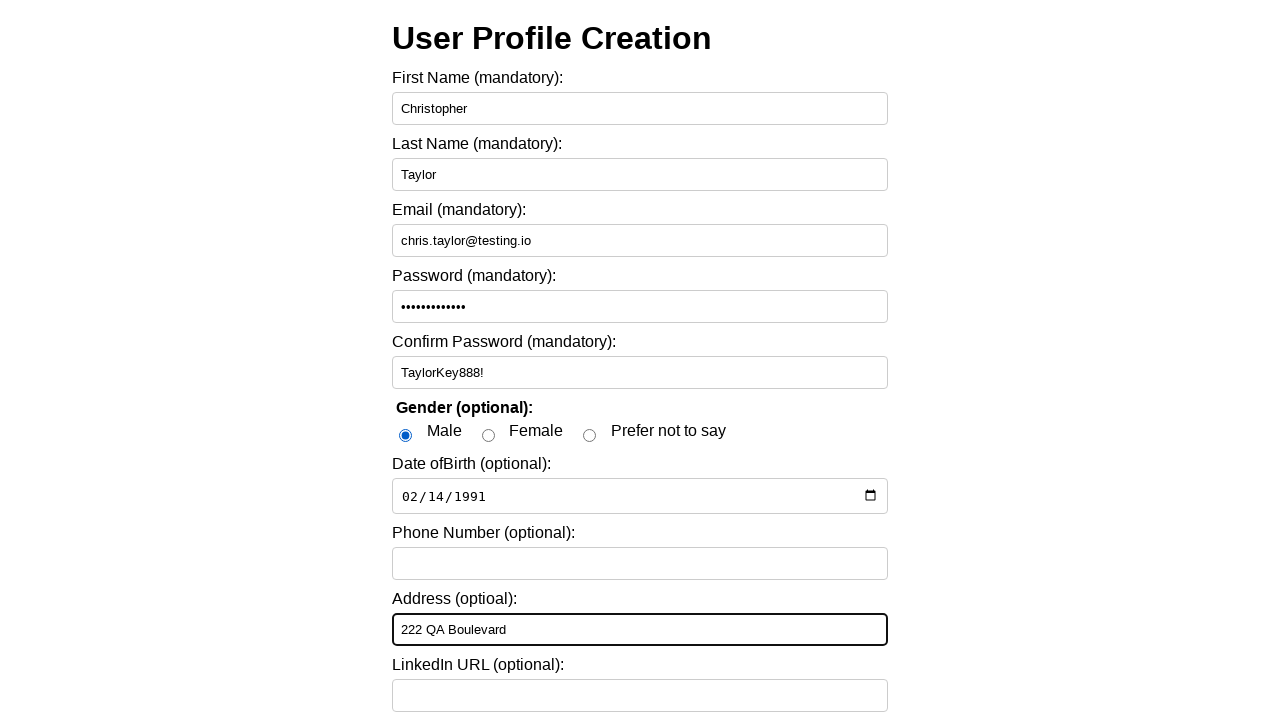

Filled LinkedIn URL field with 'https://linkedin.com/in/christaylor' on input[name='linkedIn'], #linkedIn
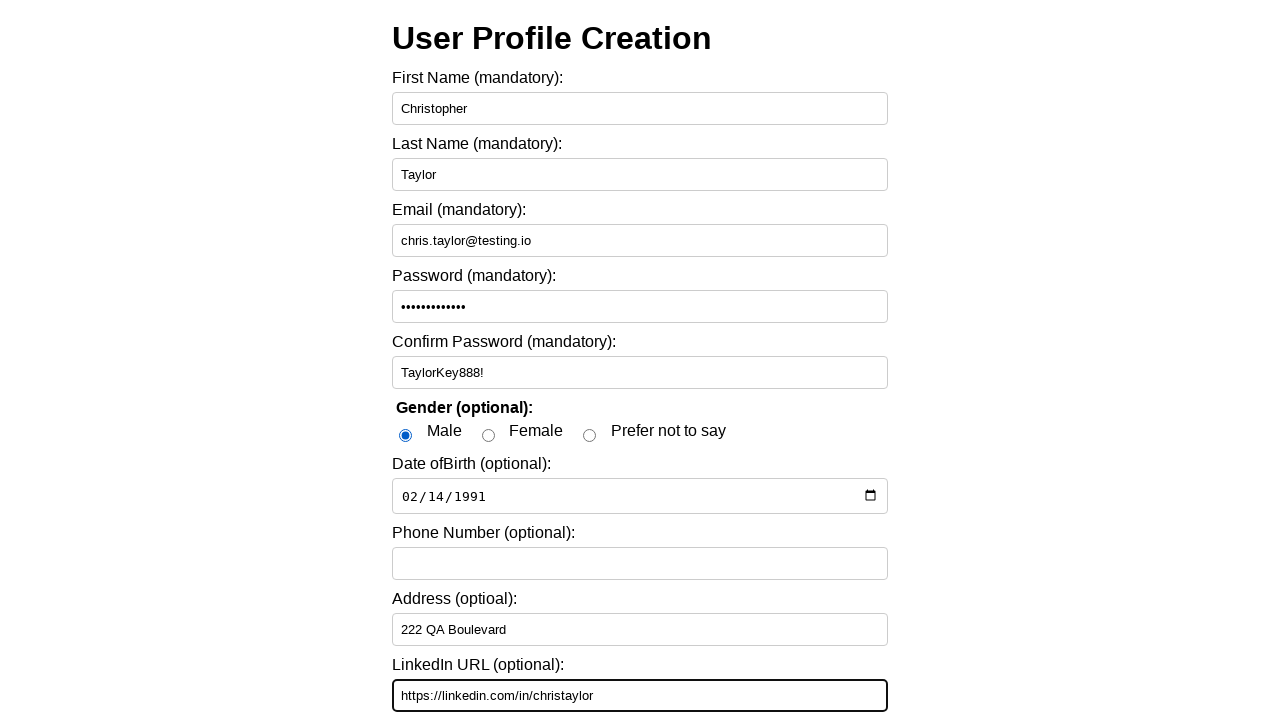

Filled GitHub URL field with 'https://github.com/ctaylor' on input[name='github'], #github
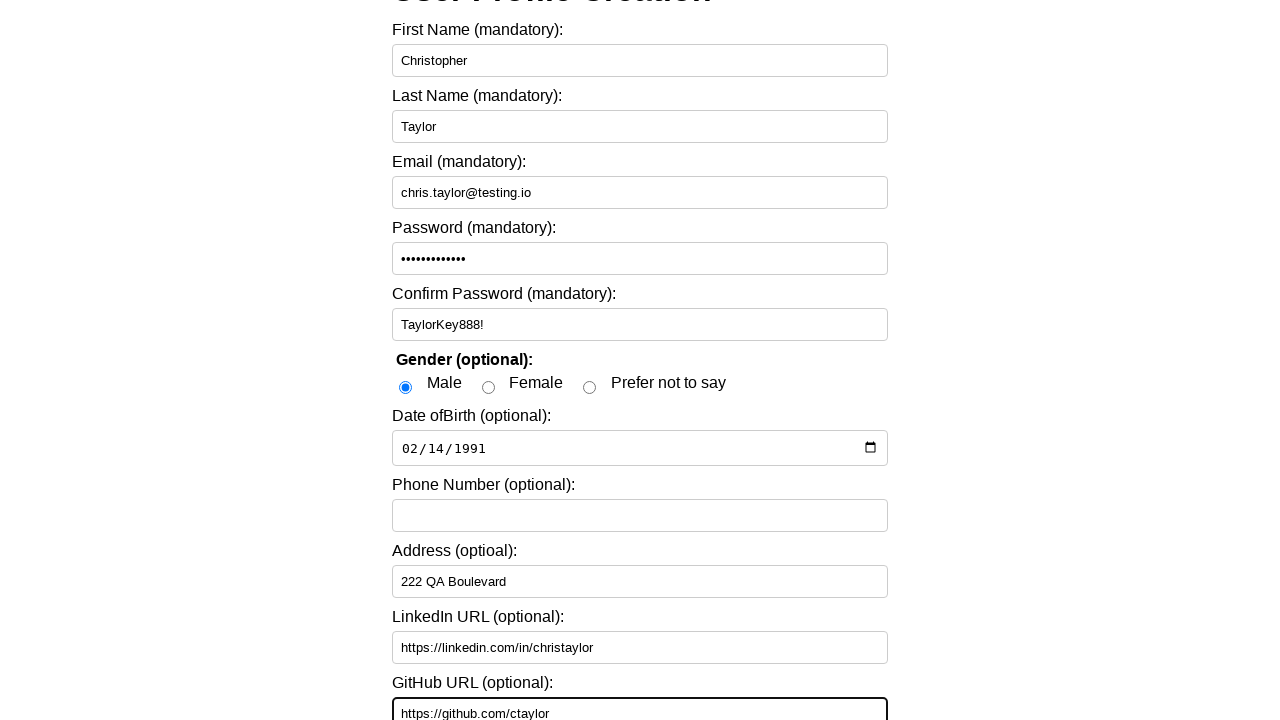

Clicked submit button to submit form (phone number field left empty) at (432, 682) on button[type='submit'], input[type='submit'], #submit
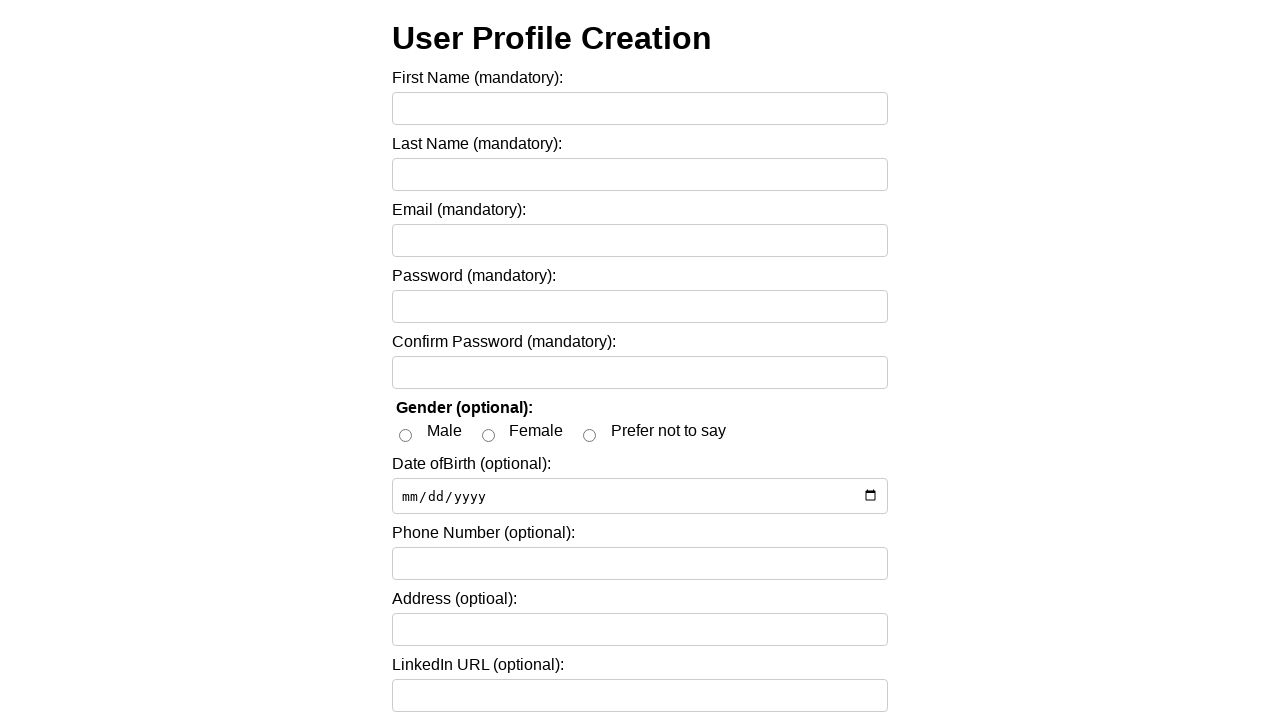

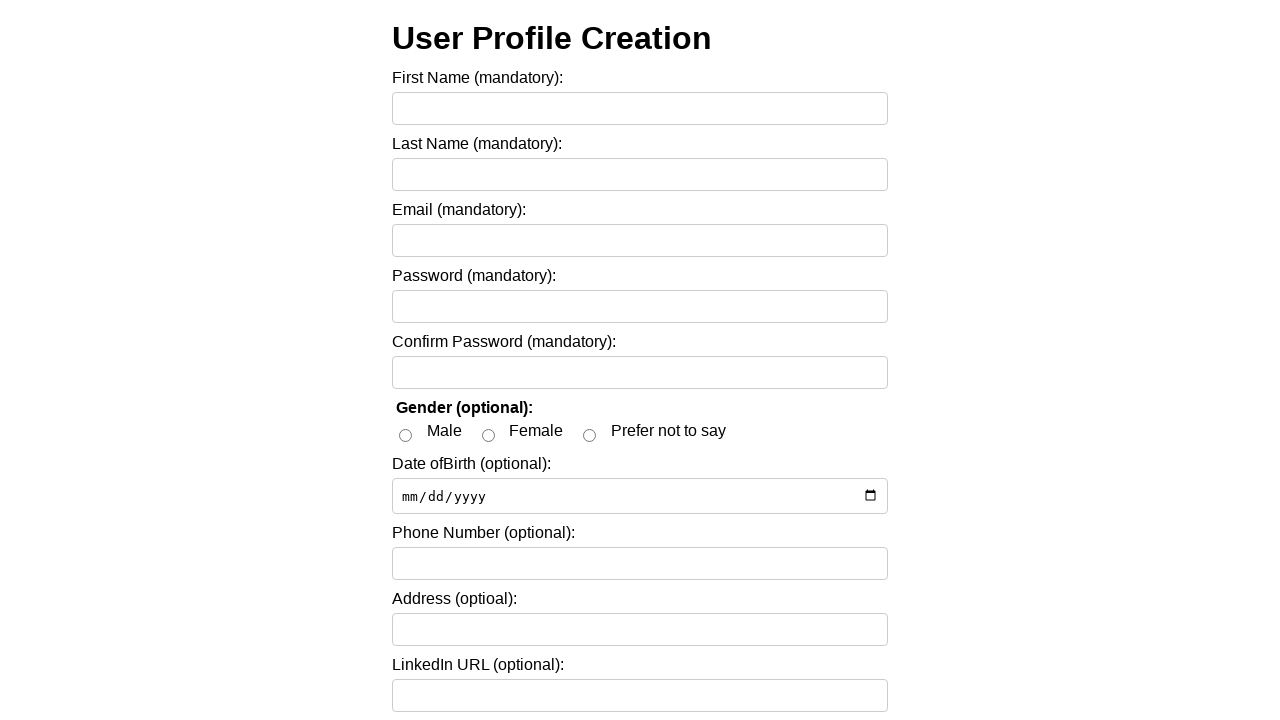